Navigates to the Rahul Shetty Academy Automation Practice page and scrolls down to verify the presence of a data table with pricing information.

Starting URL: https://rahulshettyacademy.com/AutomationPractice/

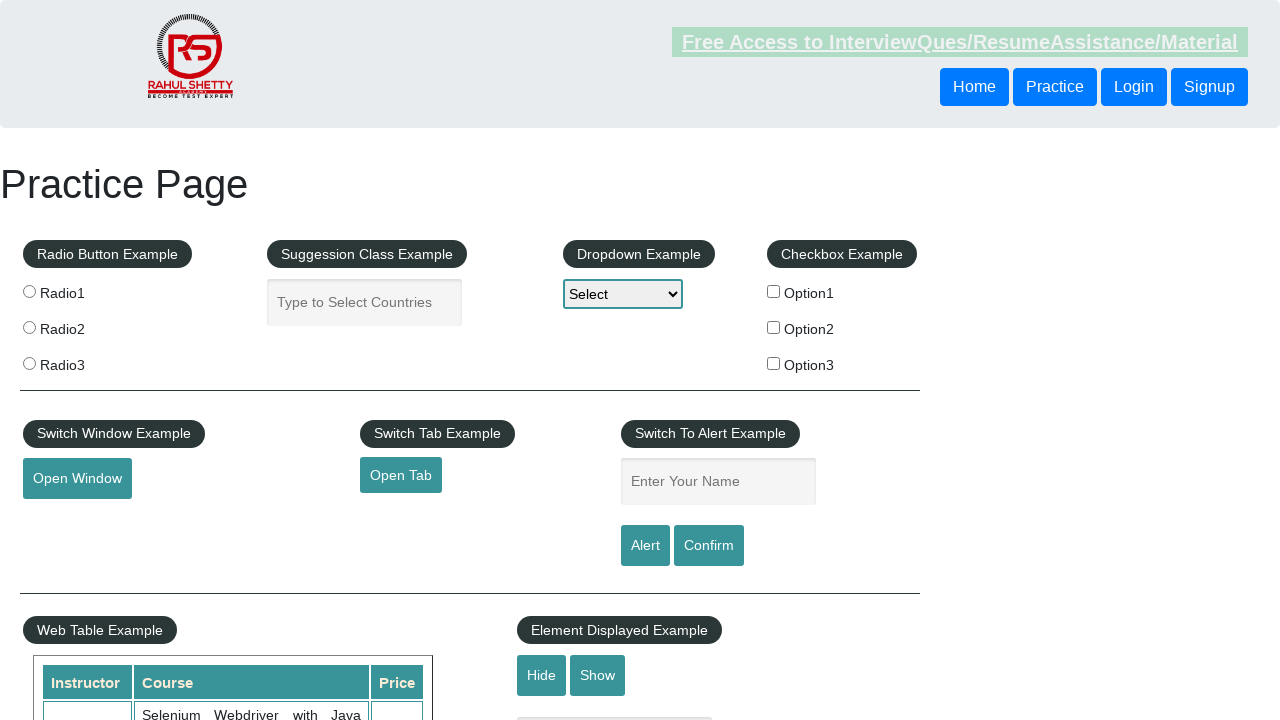

Scrolled down the page to bring the table into view
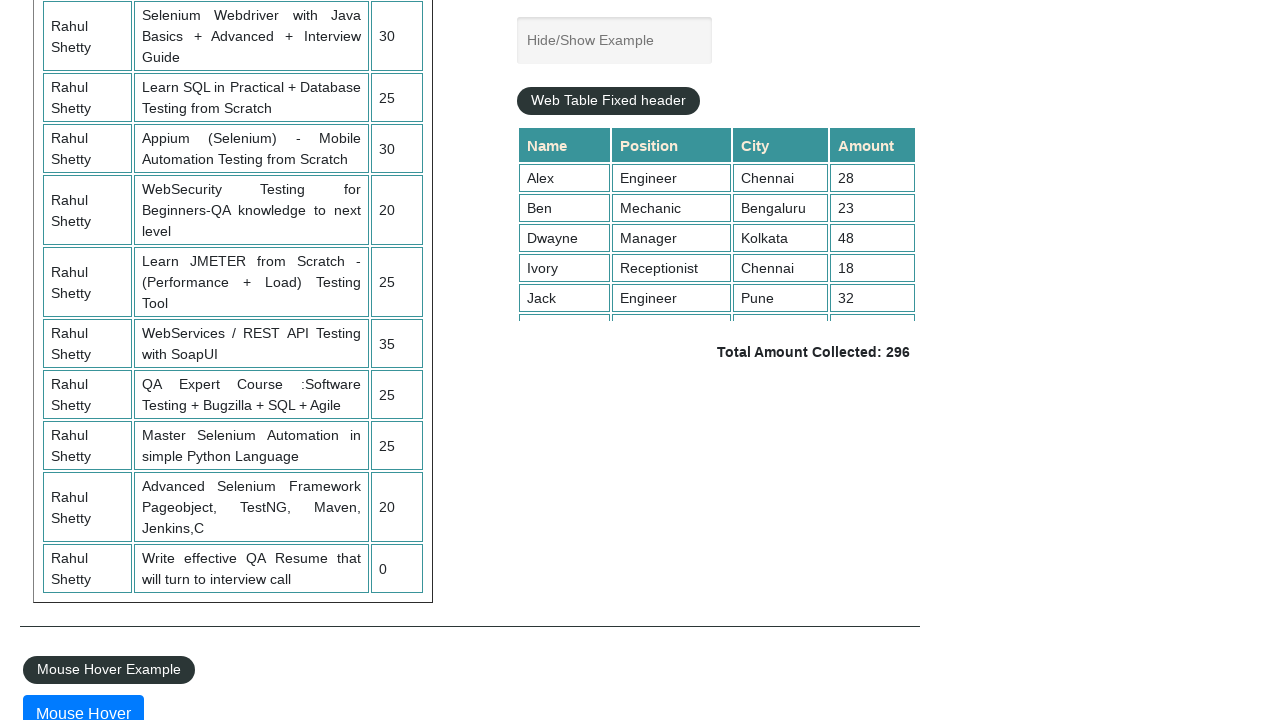

Table with class 'table-display' is now visible
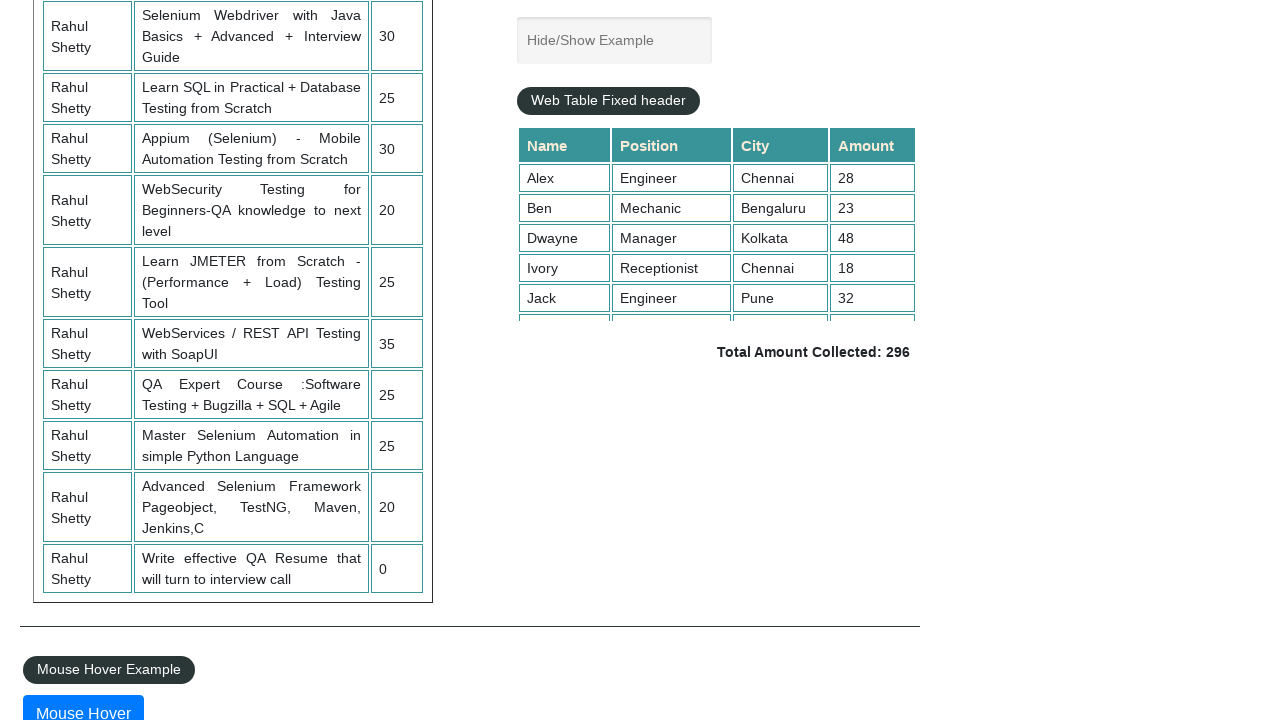

Verified pricing data table with column 3 cells is present
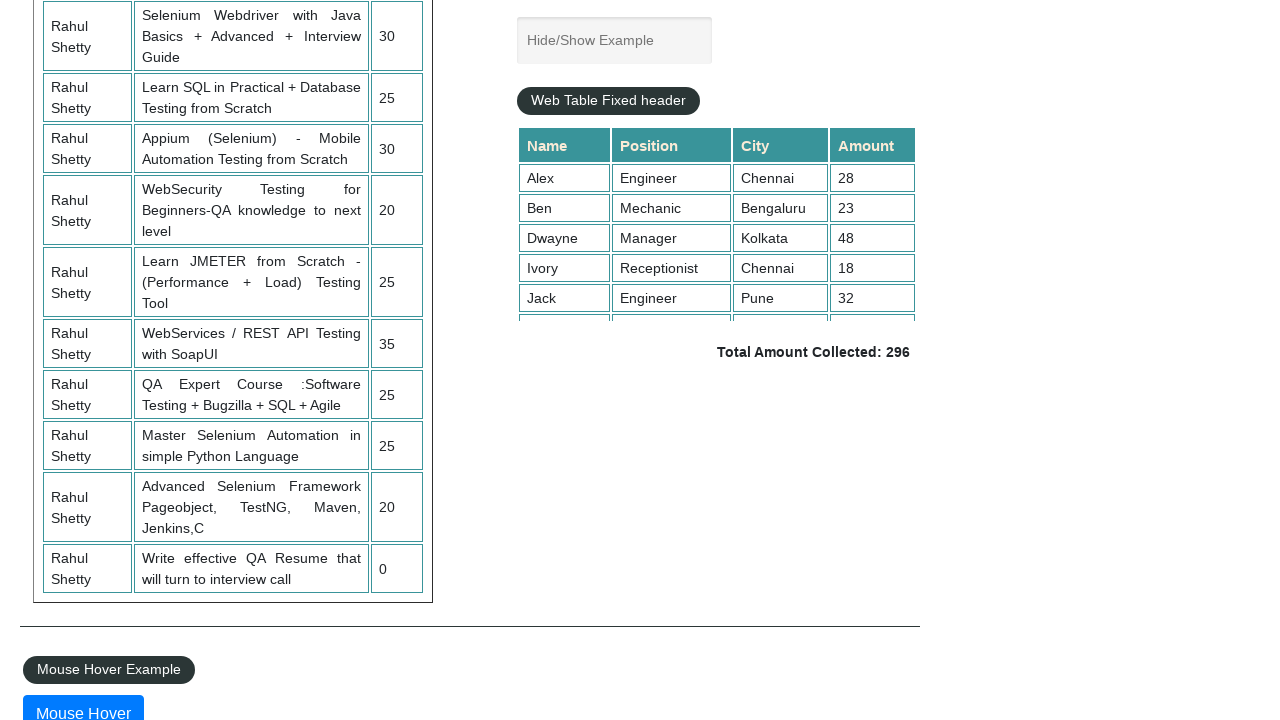

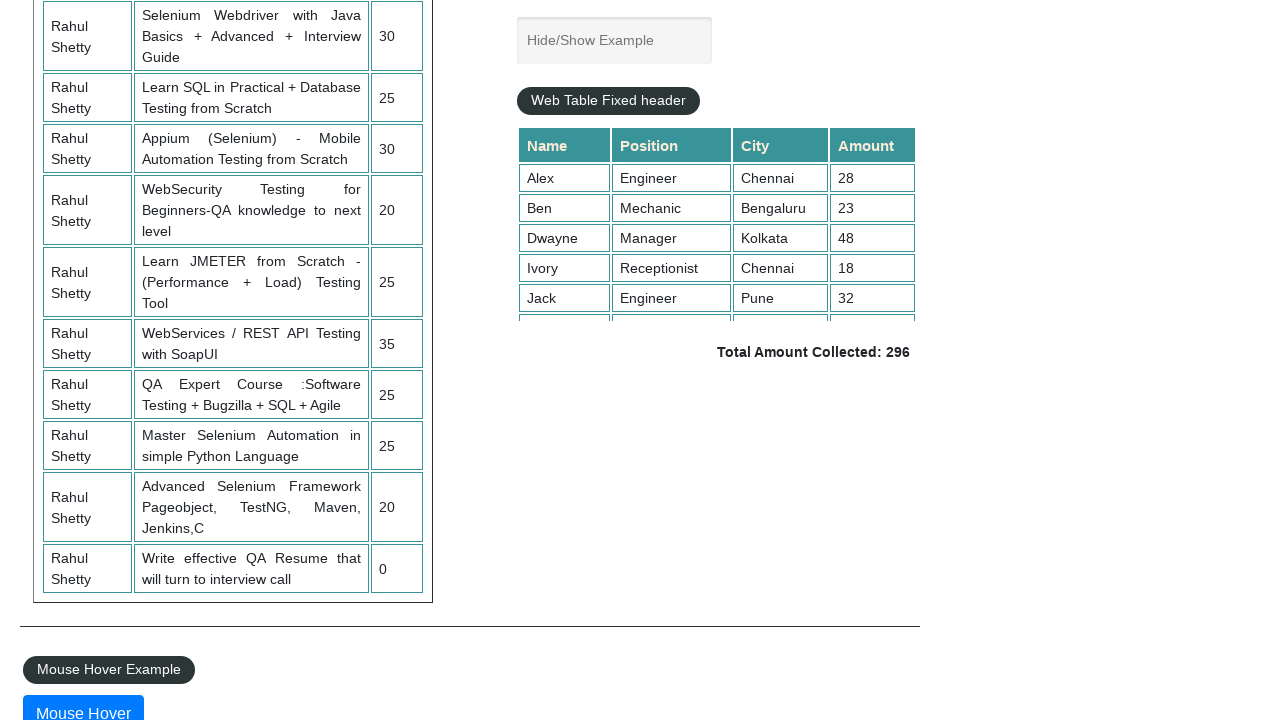